Tests an e-commerce flow by searching for products containing 'ca', adding items to cart including Cashews, and proceeding through checkout to place an order

Starting URL: https://rahulshettyacademy.com/seleniumPractise/#/

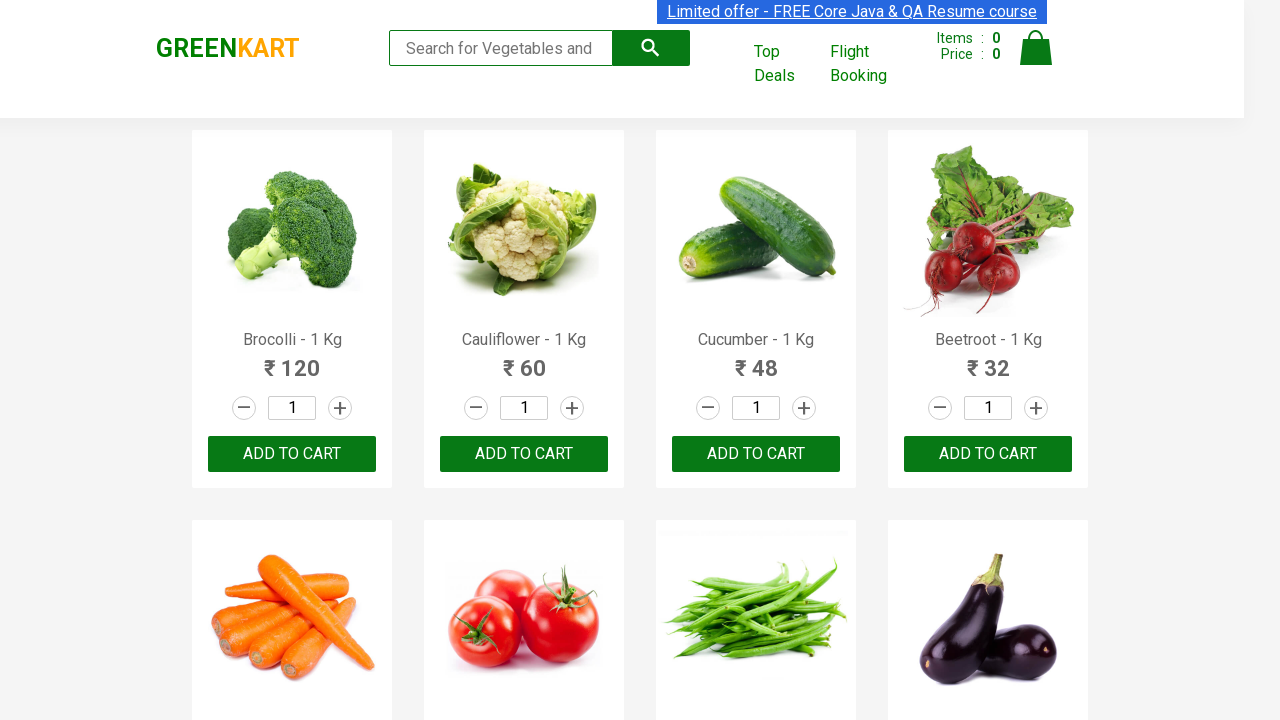

Filled search field with 'ca' on .search-keyword
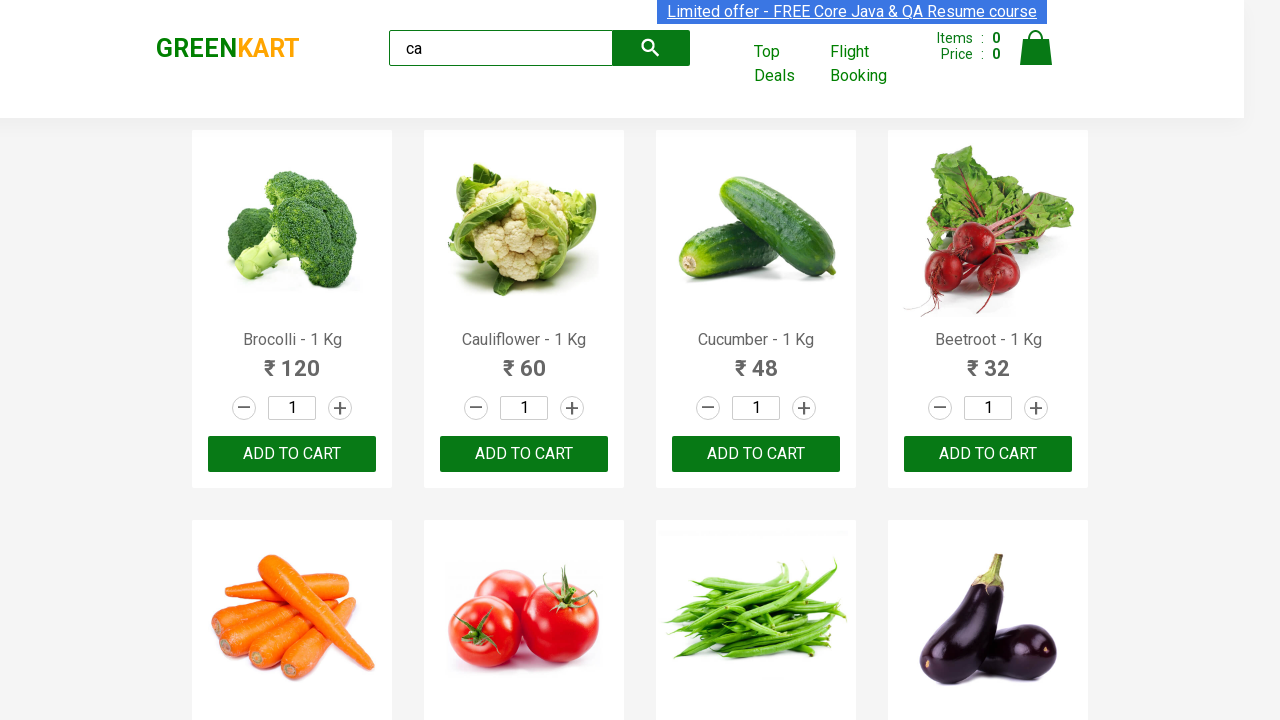

Waited 2 seconds for search results to load
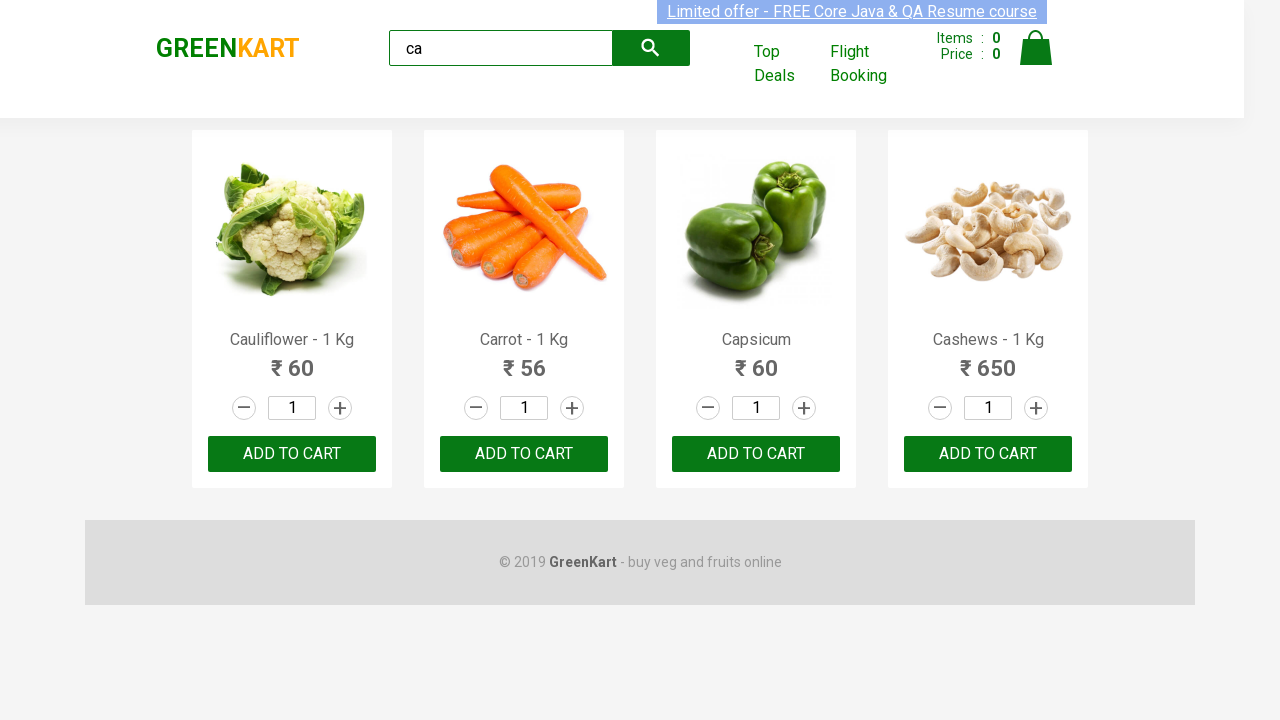

Clicked add button on third product at (756, 454) on :nth-child(3) > .product-action > button
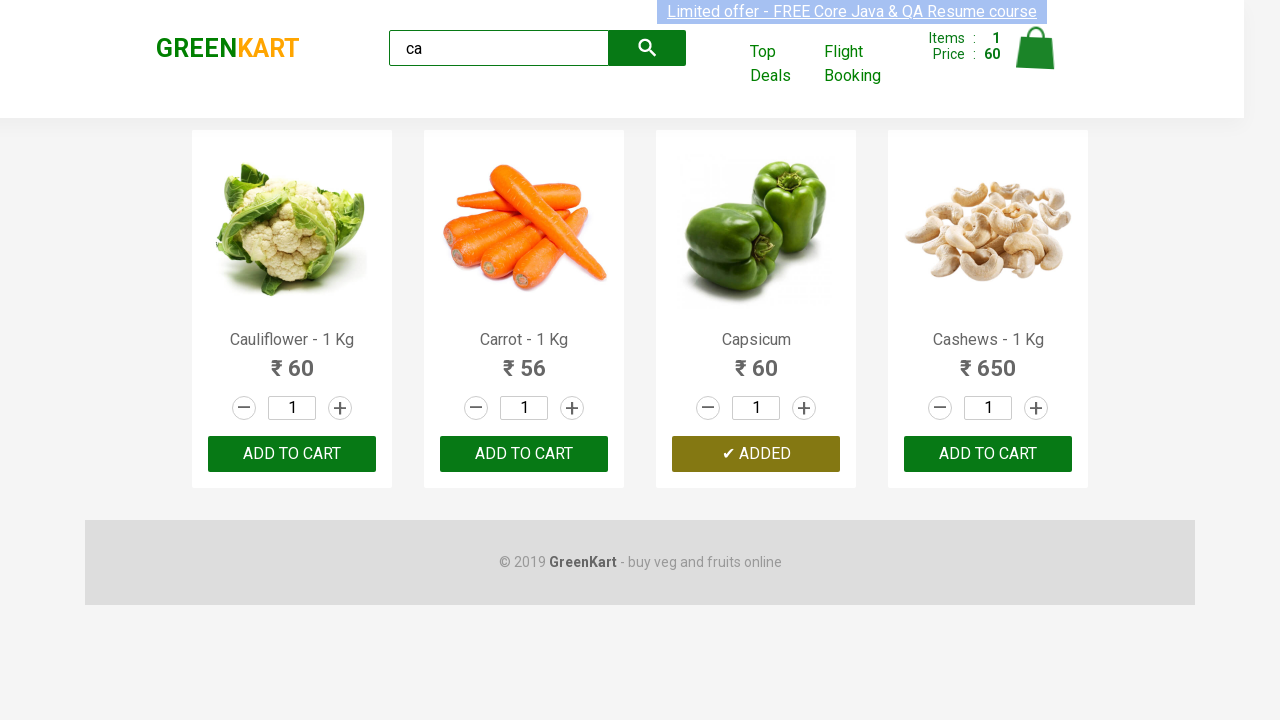

Retrieved all products from search results
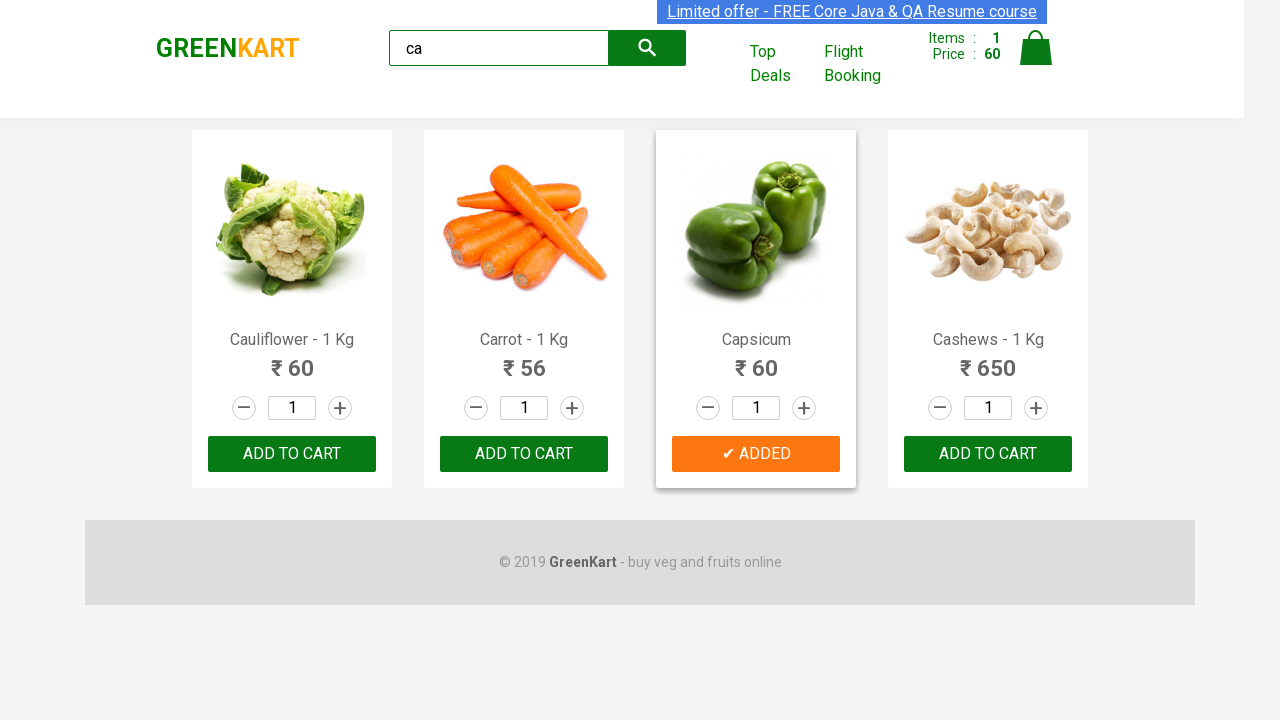

Found and clicked add button for Cashews product at (988, 454) on .products .product >> nth=3 >> button
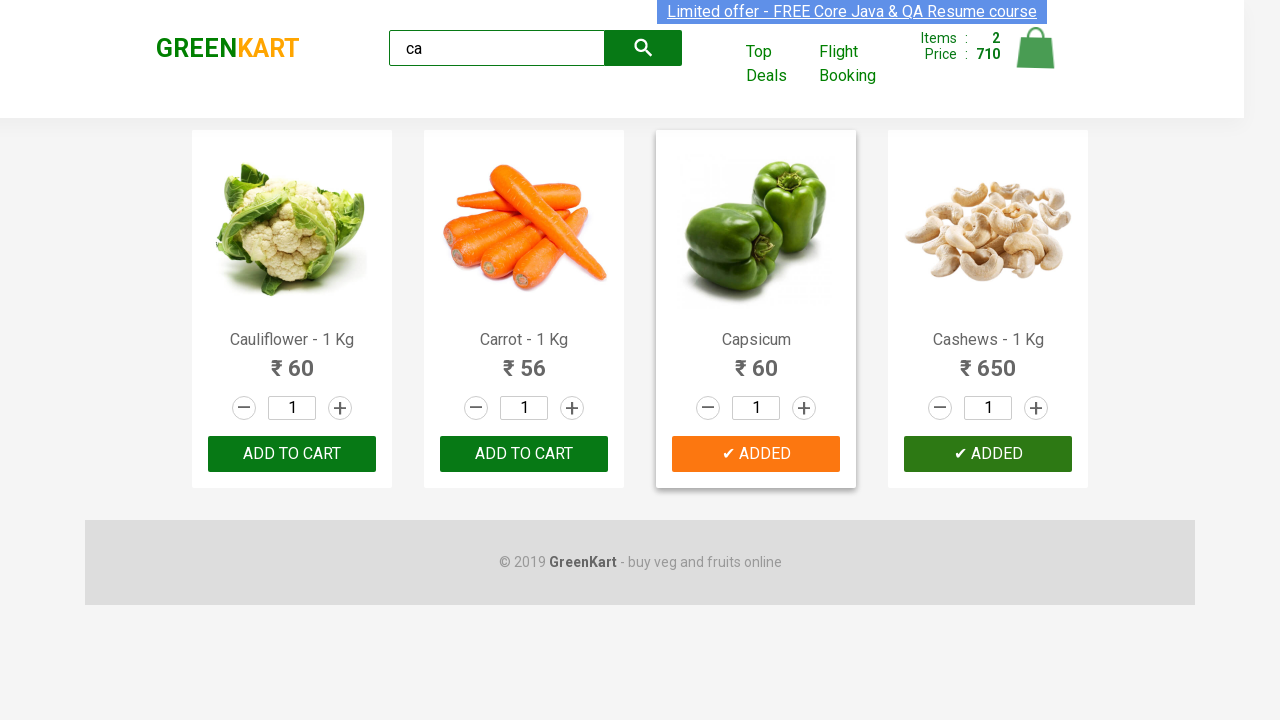

Clicked cart icon to view shopping cart at (1036, 48) on .cart-icon > img
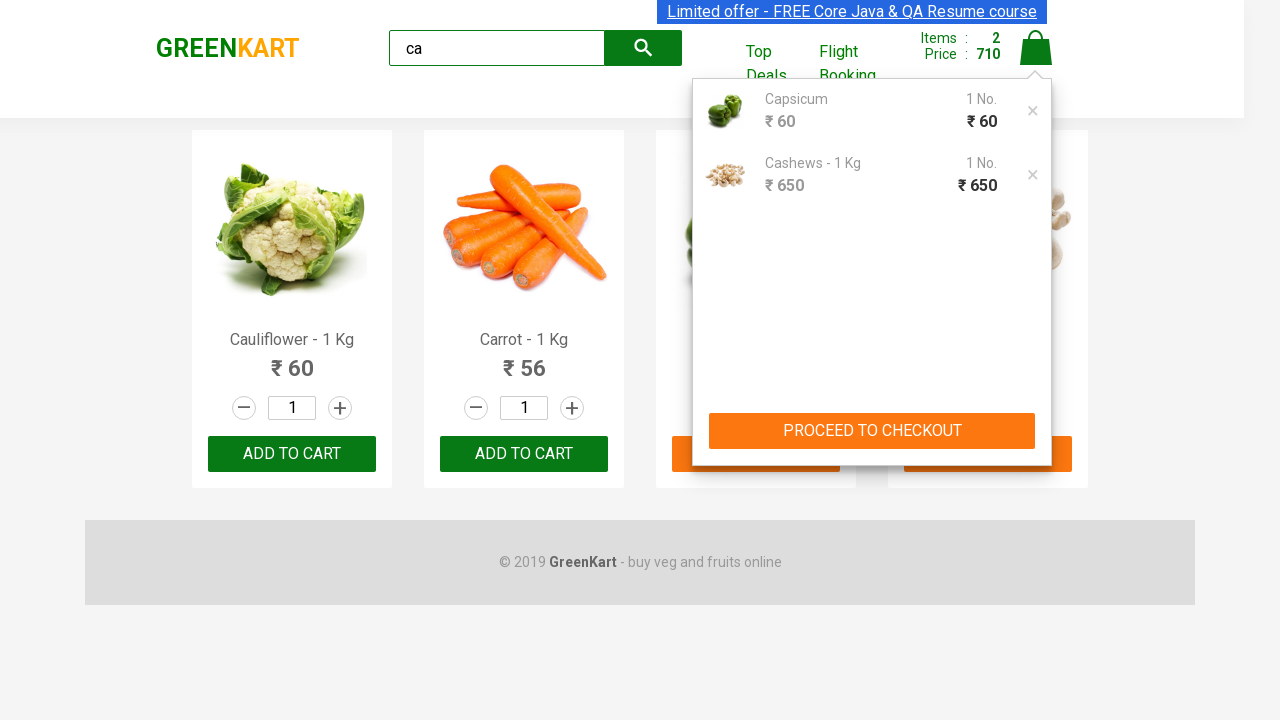

Clicked 'PROCEED TO CHECKOUT' button at (872, 431) on text=PROCEED TO CHECKOUT
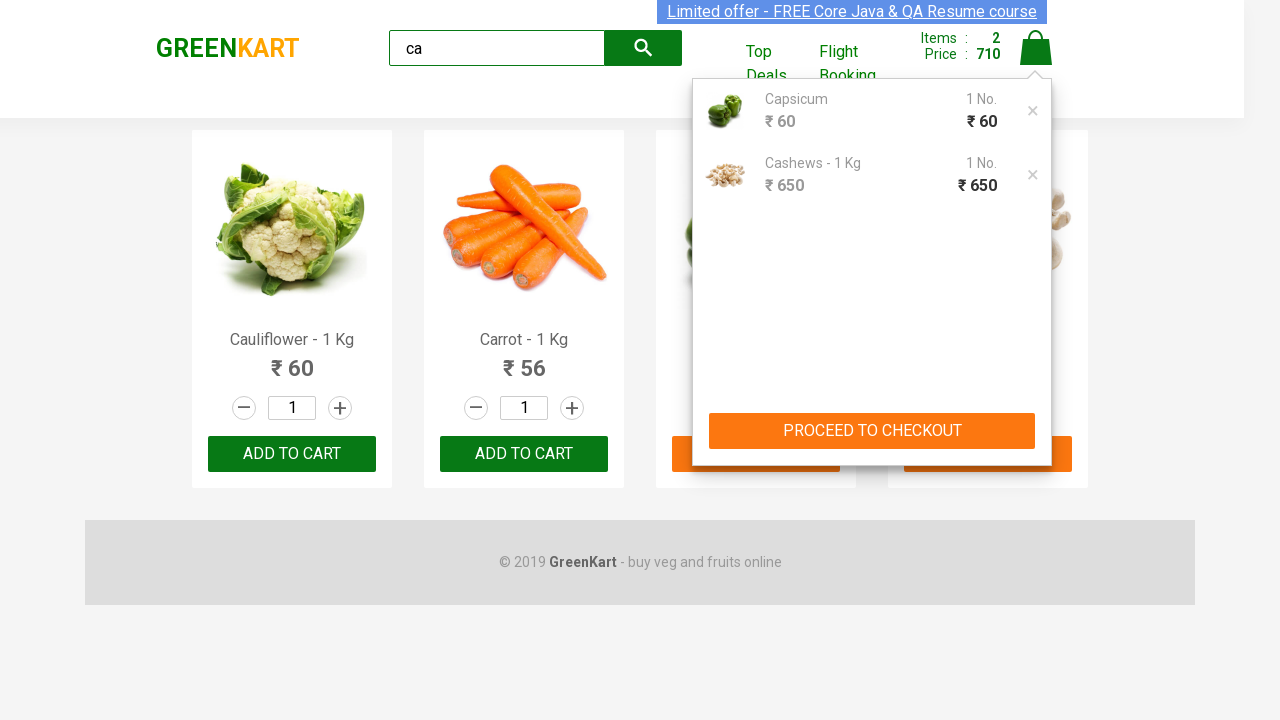

Clicked 'Place Order' button to complete purchase at (1036, 491) on text=Place Order
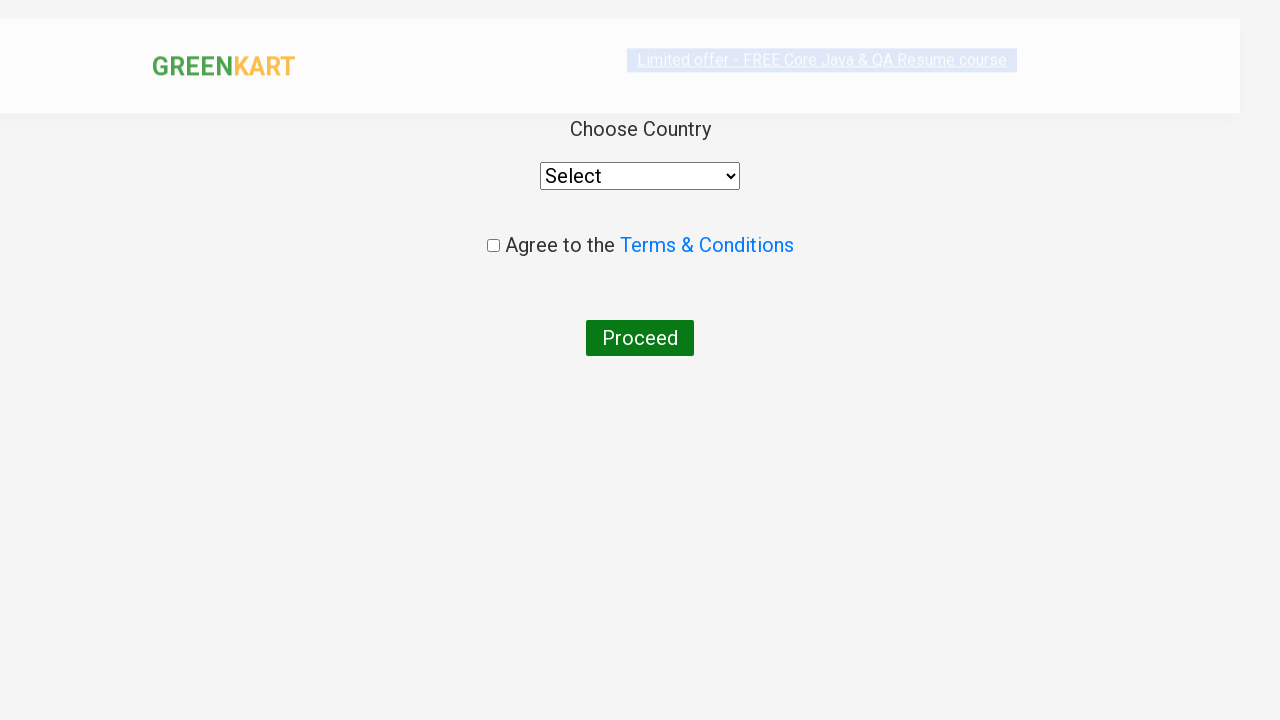

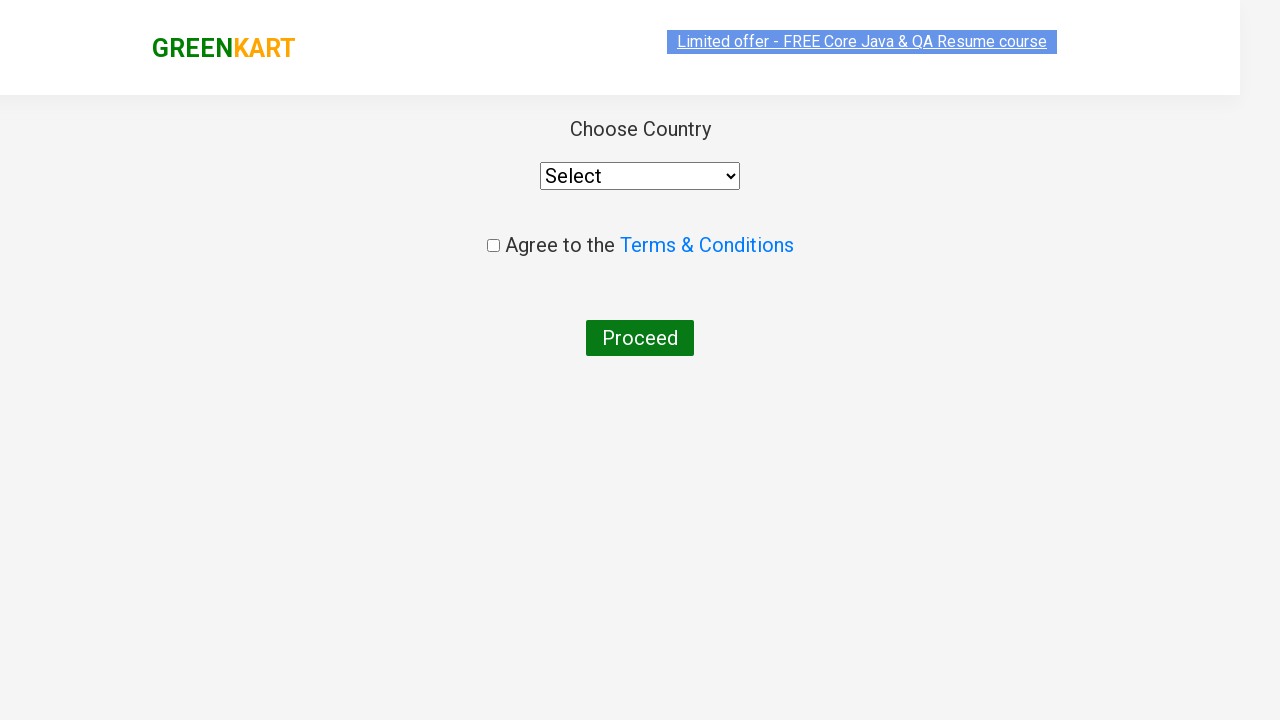